Navigates to KODIT (Korea Credit Guarantee Fund) notice board, locates the table with notices, clicks on the first notice link to view details, and verifies the detail page content is displayed.

Starting URL: https://www.kodit.co.kr/kodit/na/ntt/selectNttList.do?mi=2638&bbsId=148

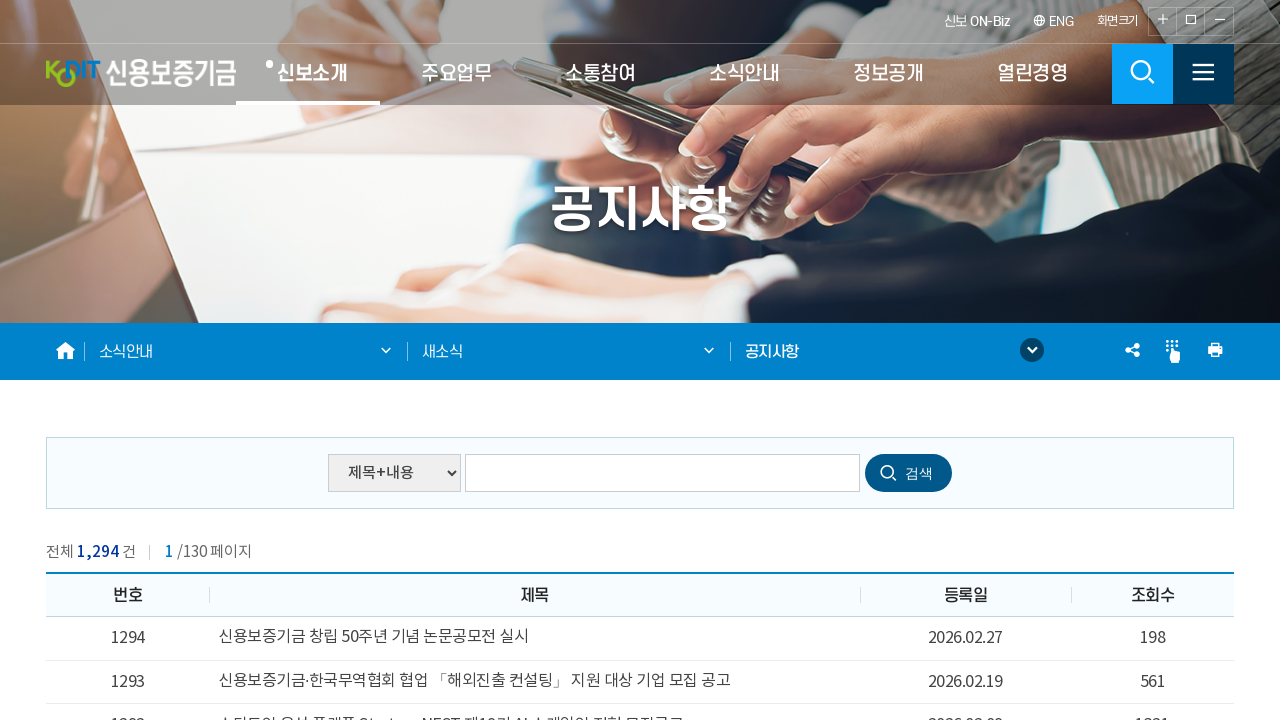

Waited for page to fully load (networkidle)
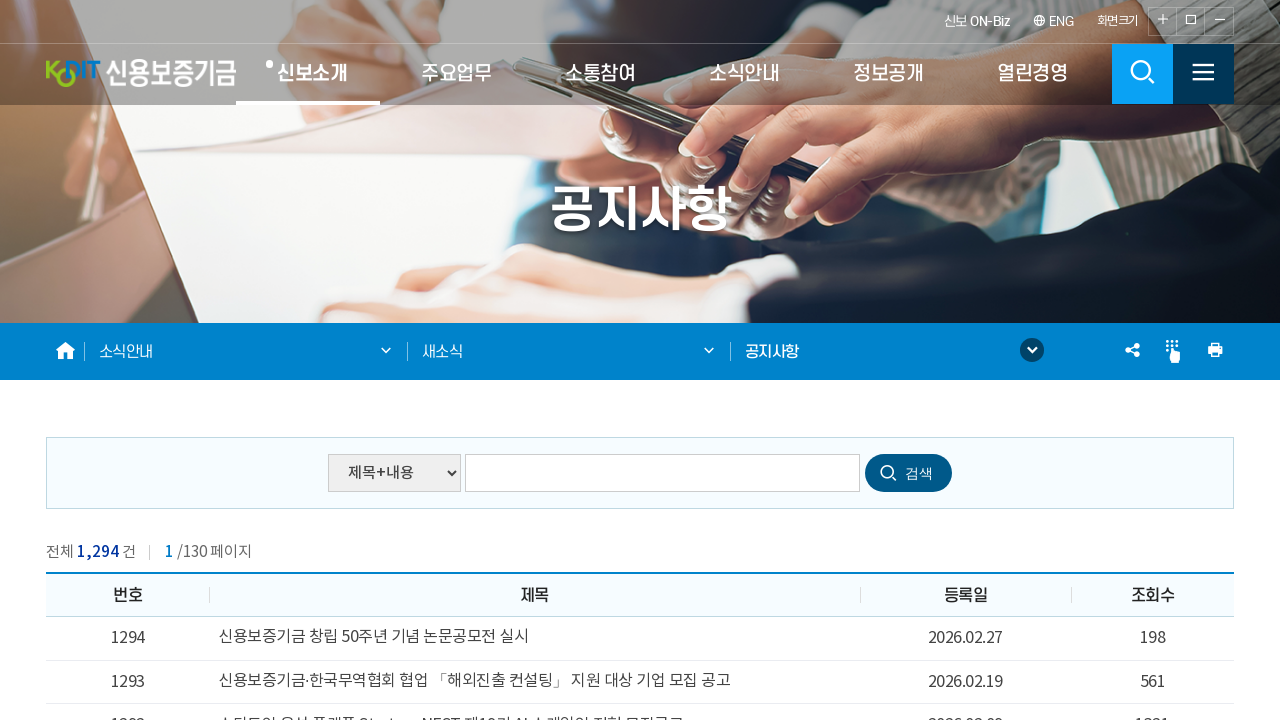

Notice table element is now visible
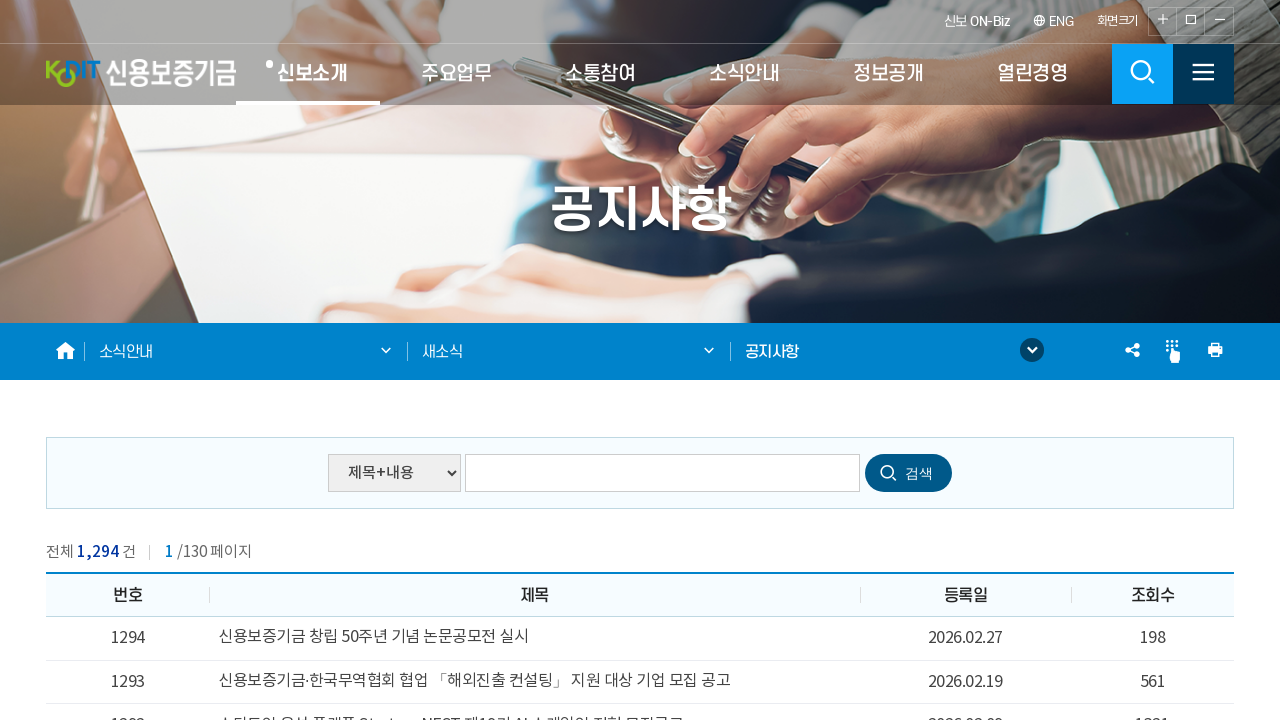

Clicked on the first notice link in the table at (534, 638) on table tbody tr:first-child td:nth-child(2) a >> nth=0
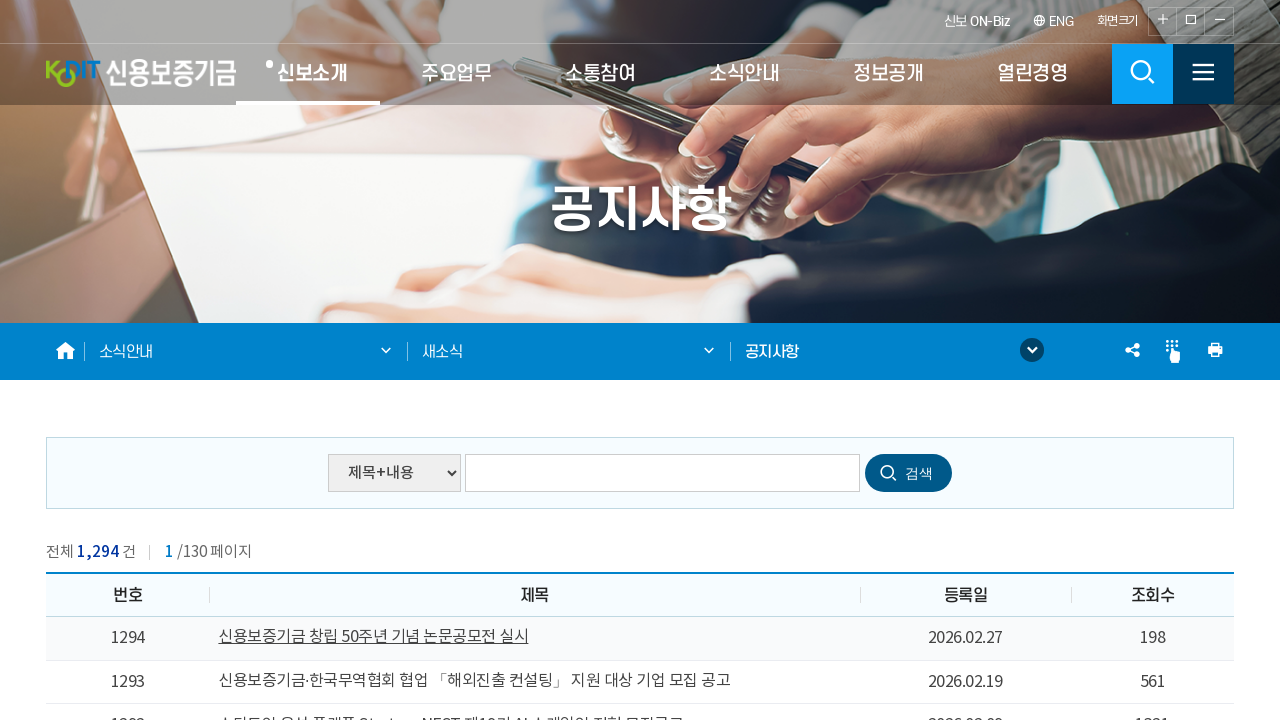

Detail page fully loaded (networkidle)
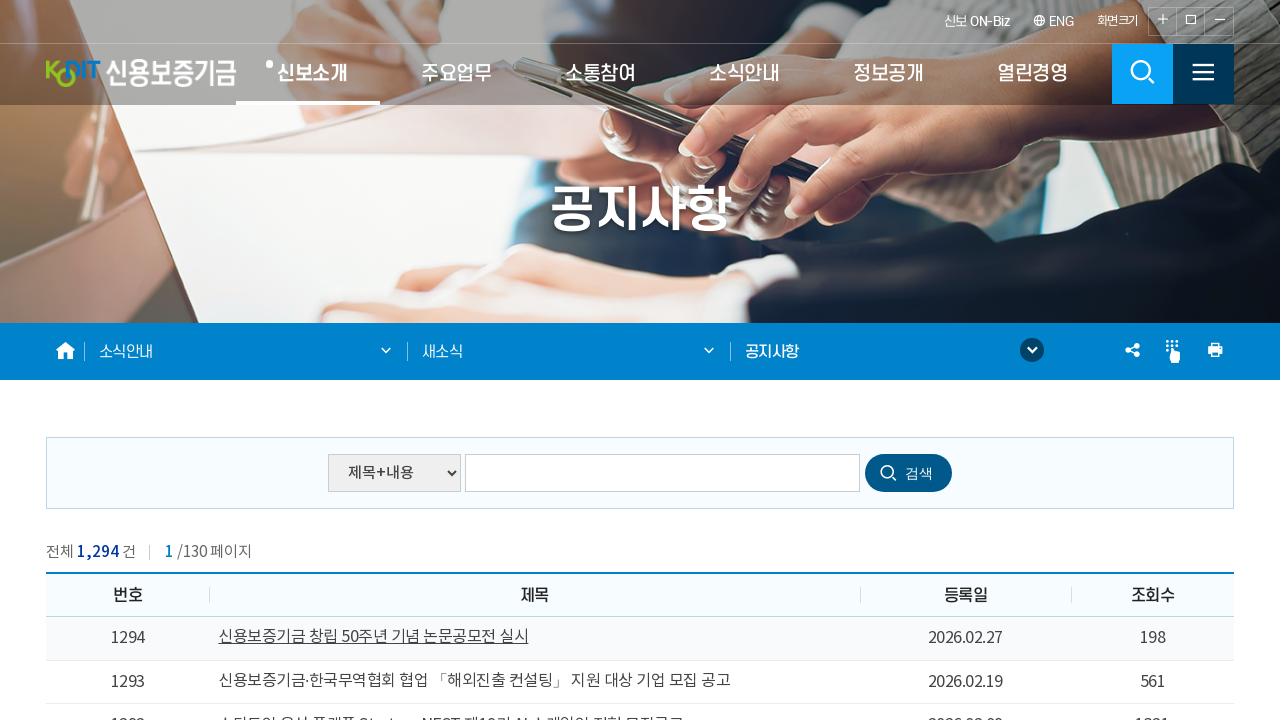

Detail page heading (h3) is visible, confirming notice details are displayed
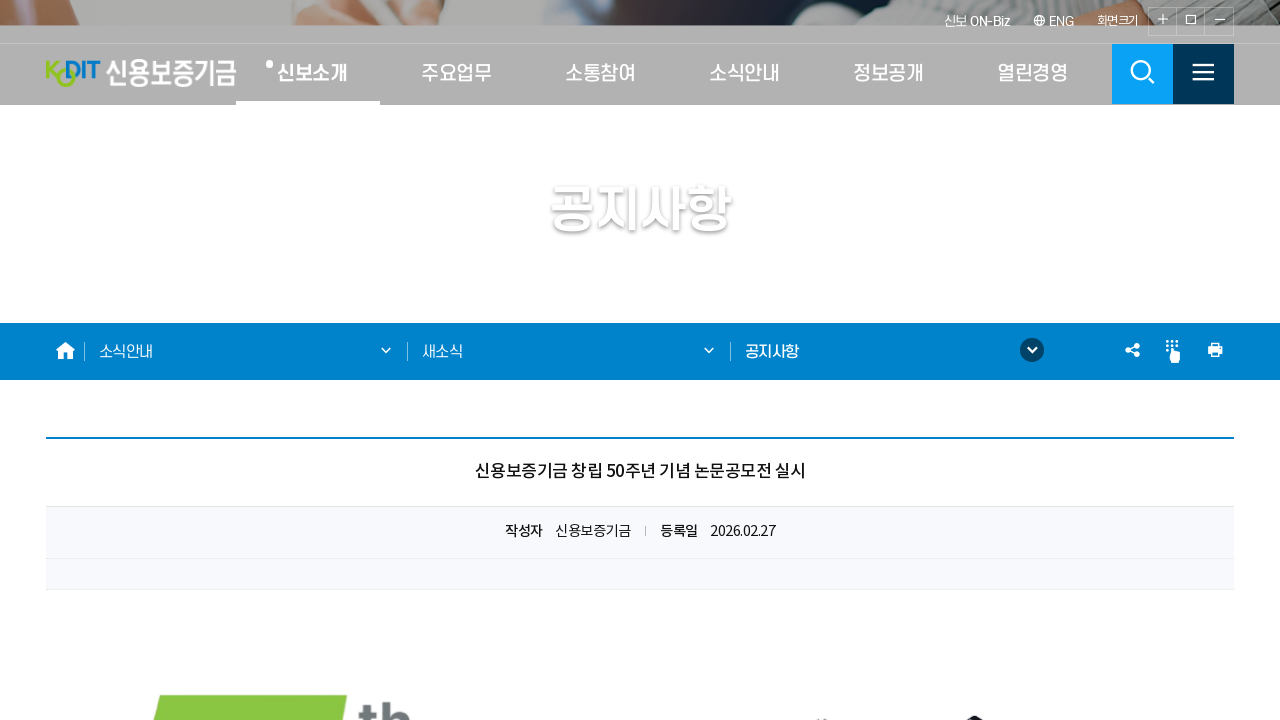

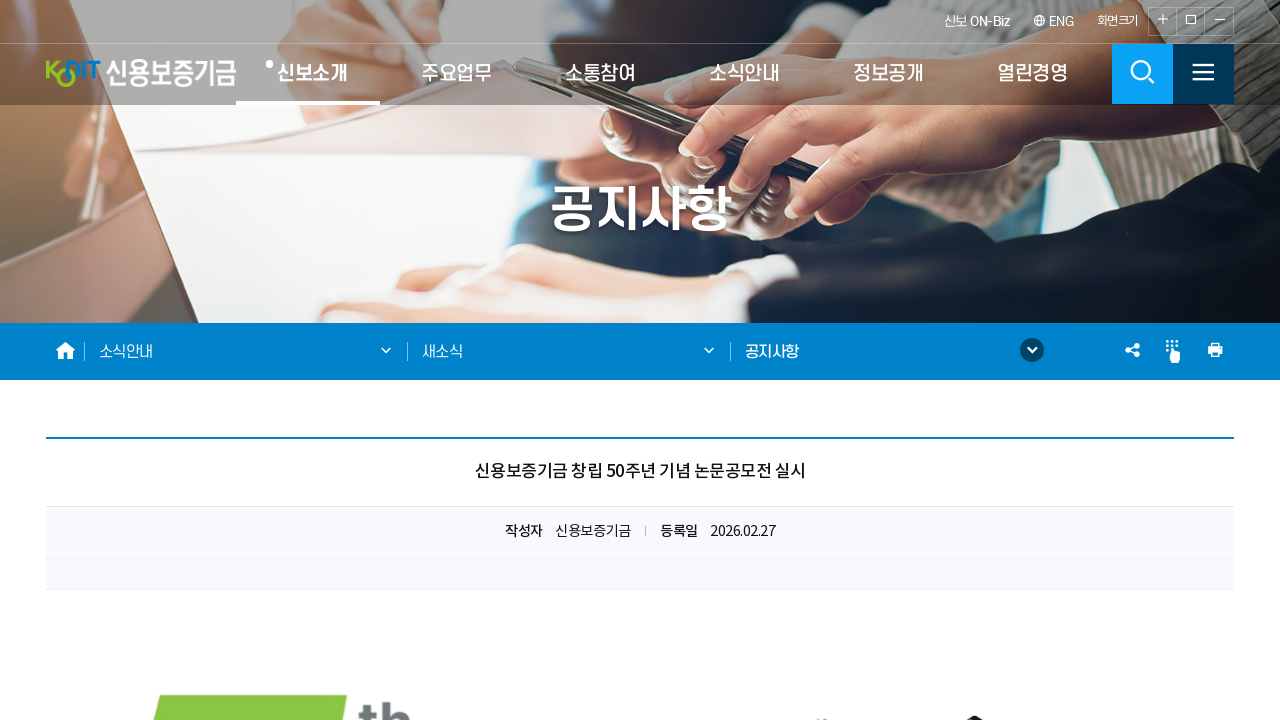